Tests keyboard key press functionality by sending various keyboard inputs (Enter, Arrow Down, Space, F1) to a key press detection page and verifying the page responds to each key.

Starting URL: https://the-internet.herokuapp.com/key_presses

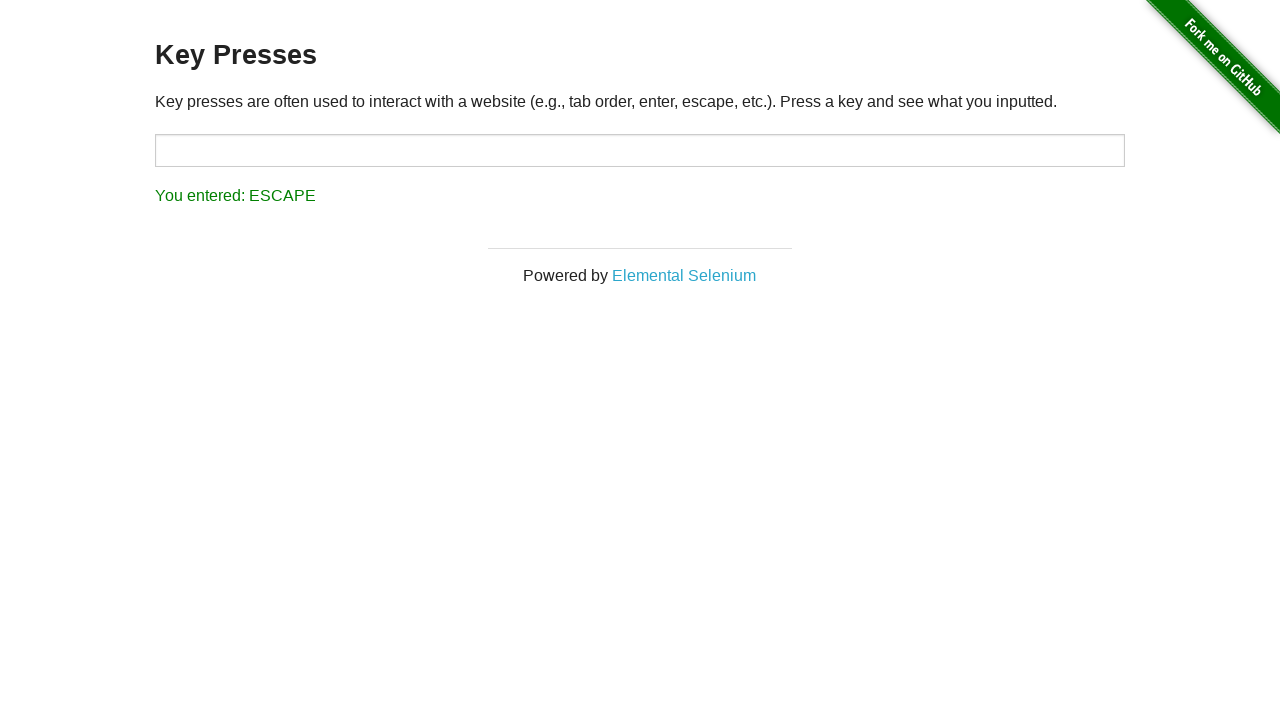

Pressed Enter key
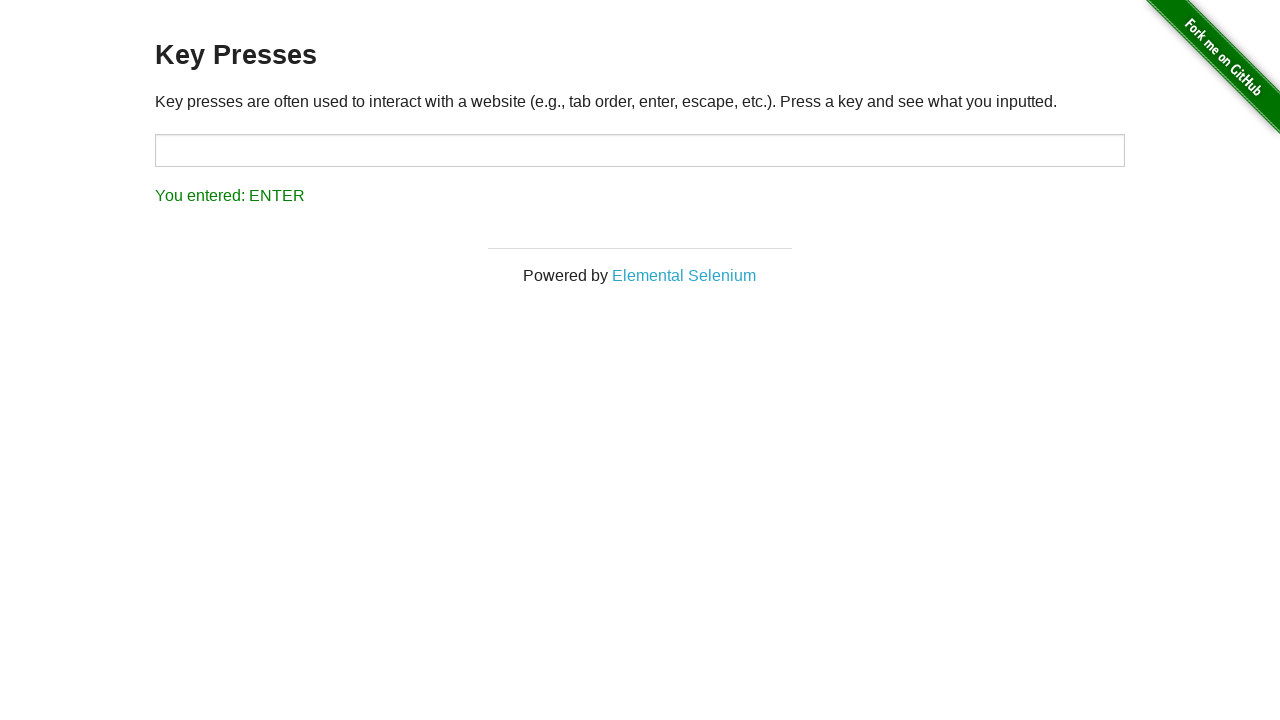

Waited 500ms for page to register Enter key press
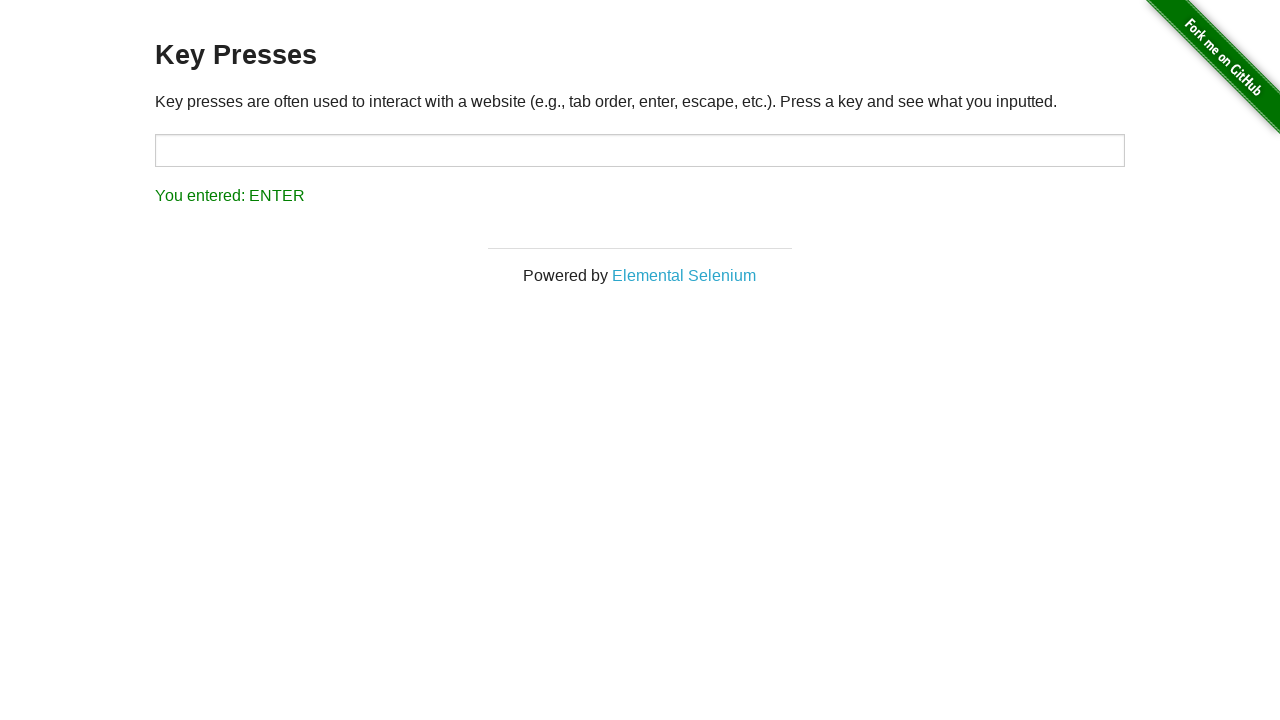

Pressed Arrow Down key
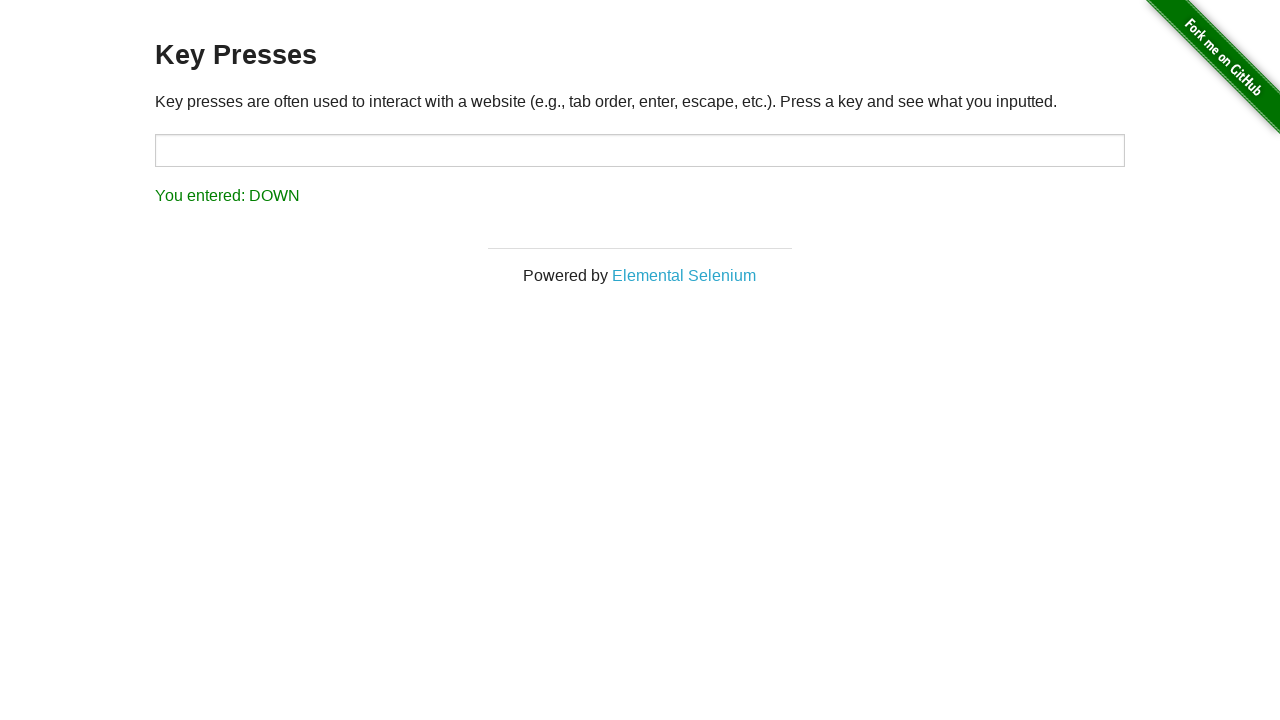

Waited 500ms for page to register Arrow Down key press
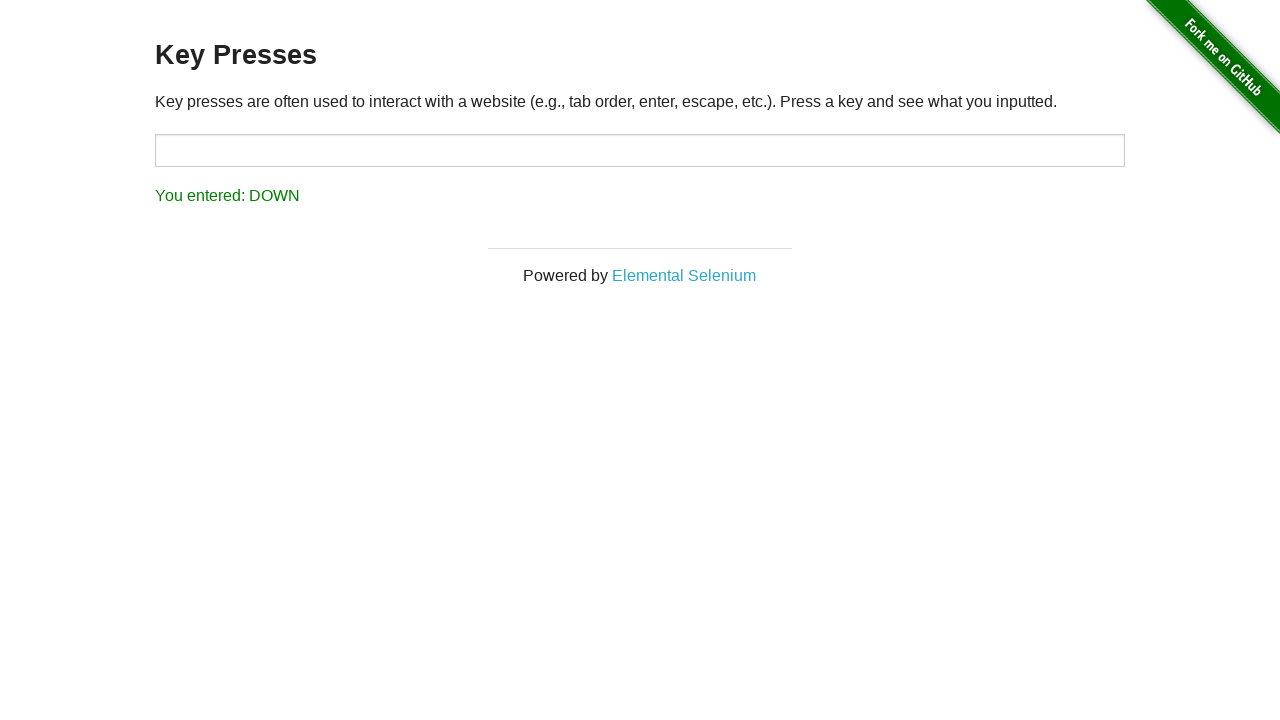

Pressed Space key
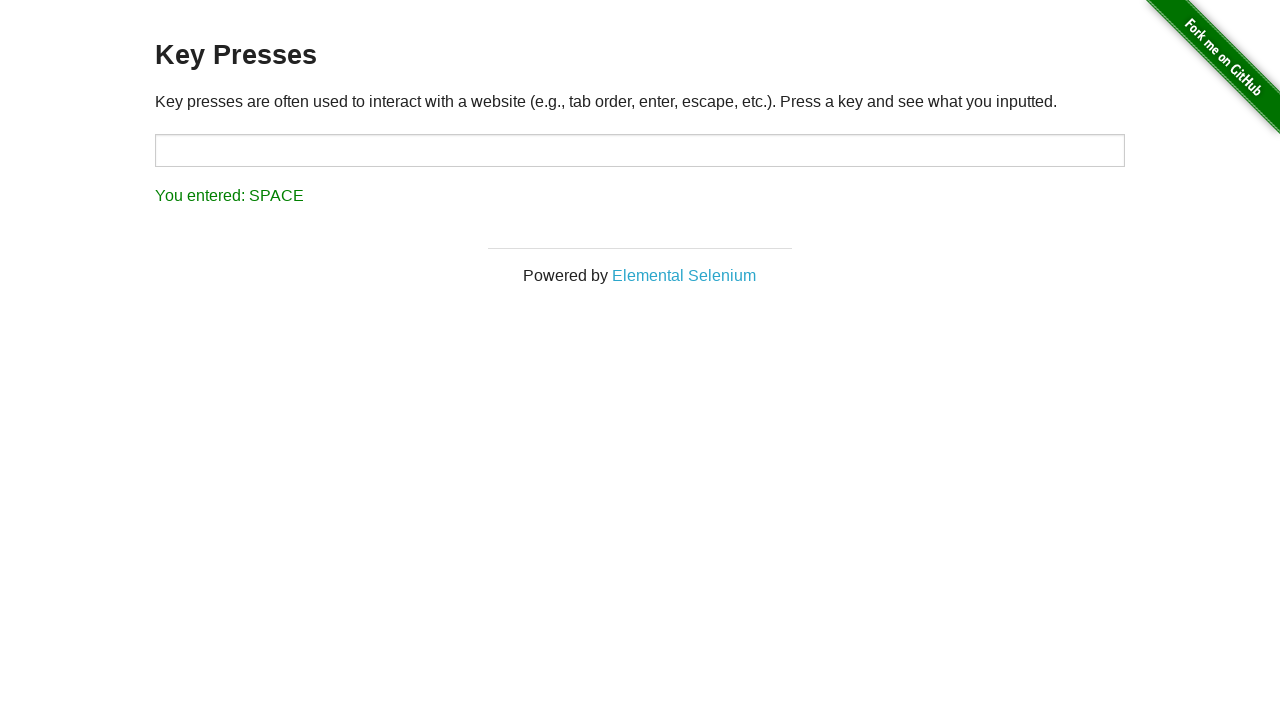

Waited 500ms for page to register Space key press
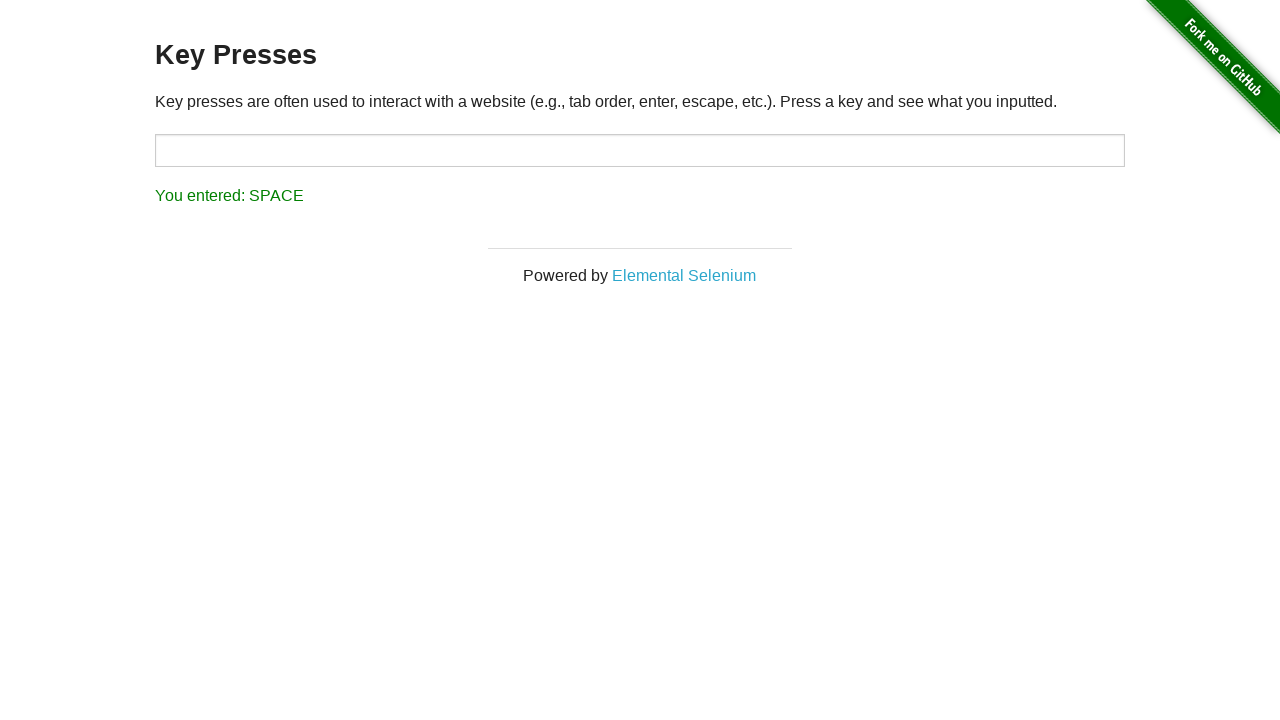

Pressed F1 key
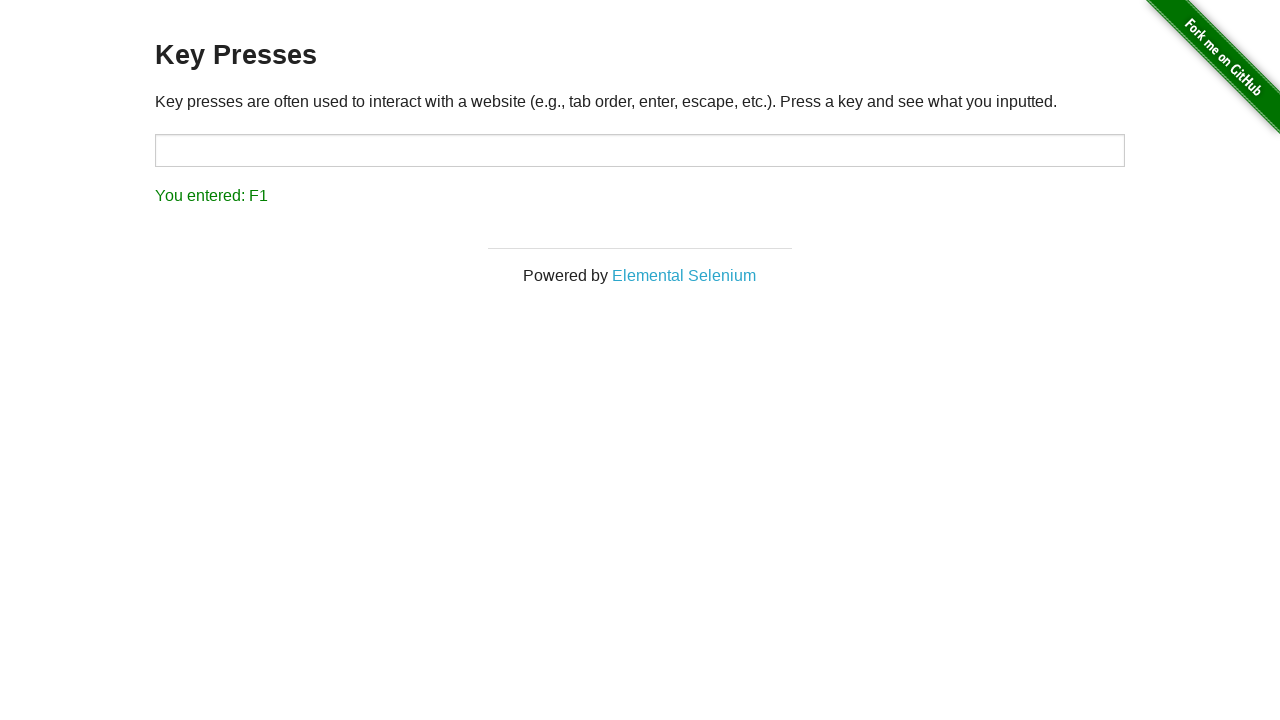

Result element loaded after key press
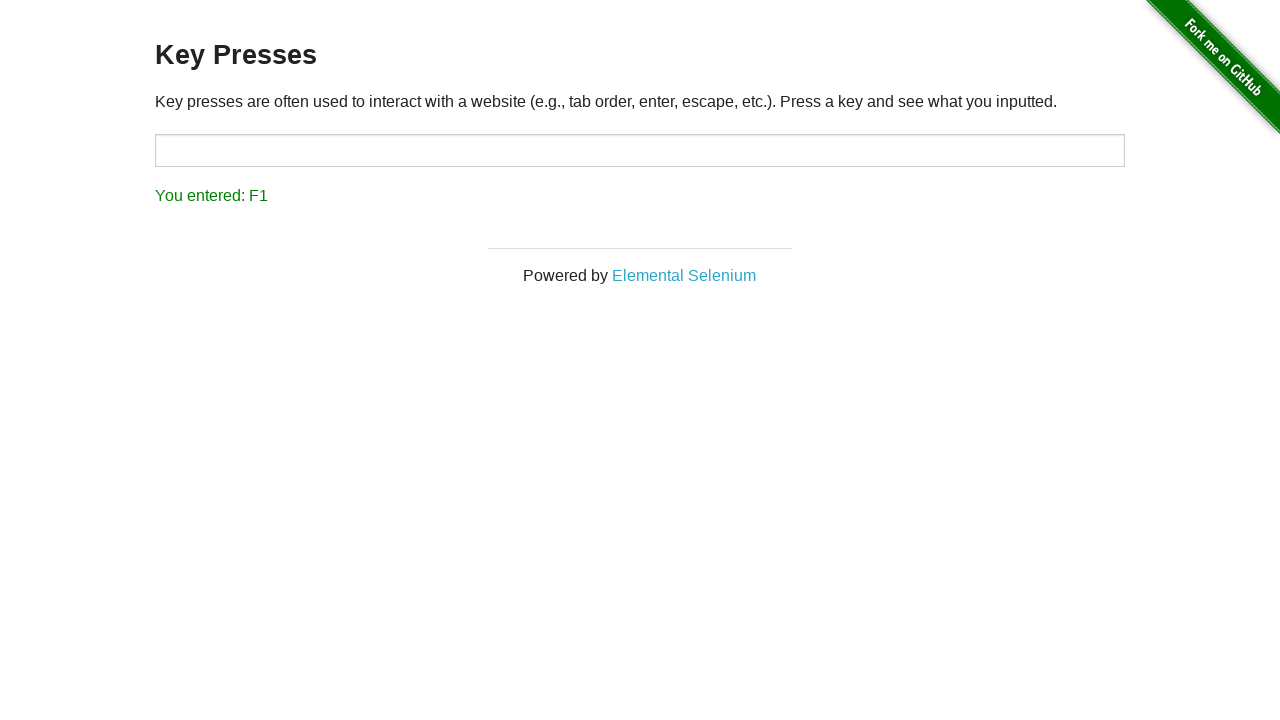

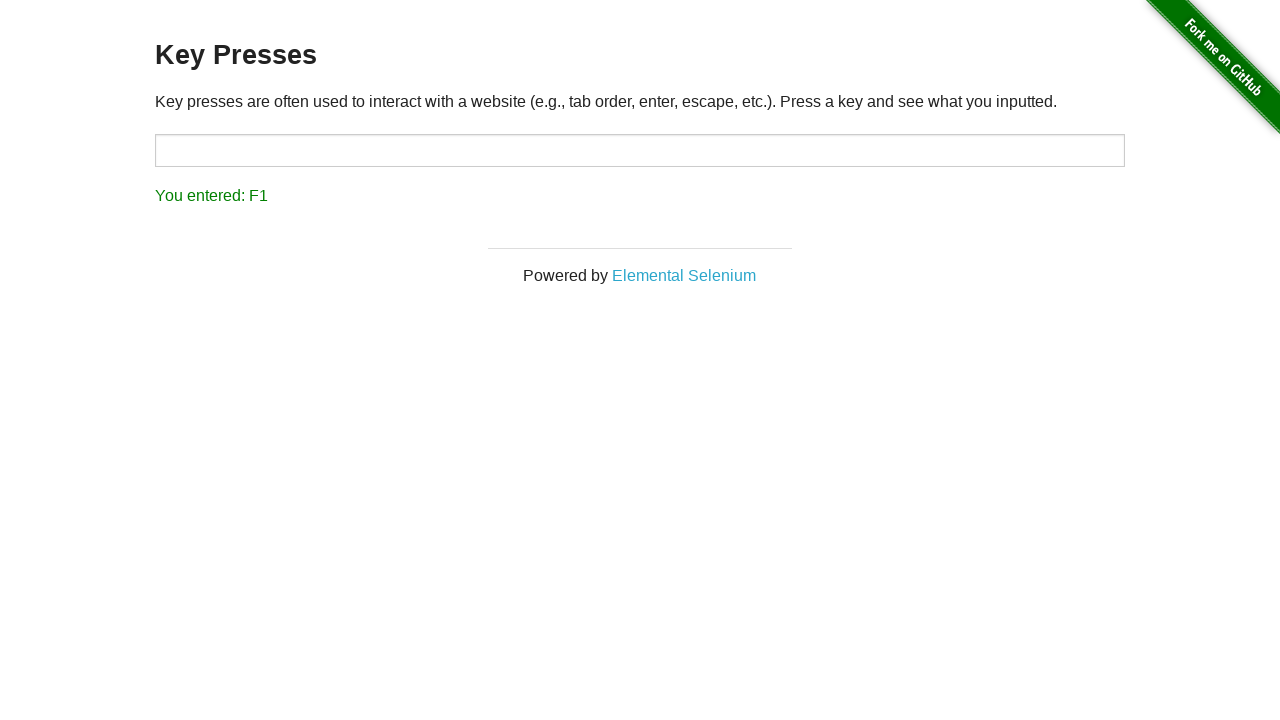